Tests basic checkbox functionality by navigating to checkbox page and clicking a checkbox

Starting URL: https://www.leafground.com/

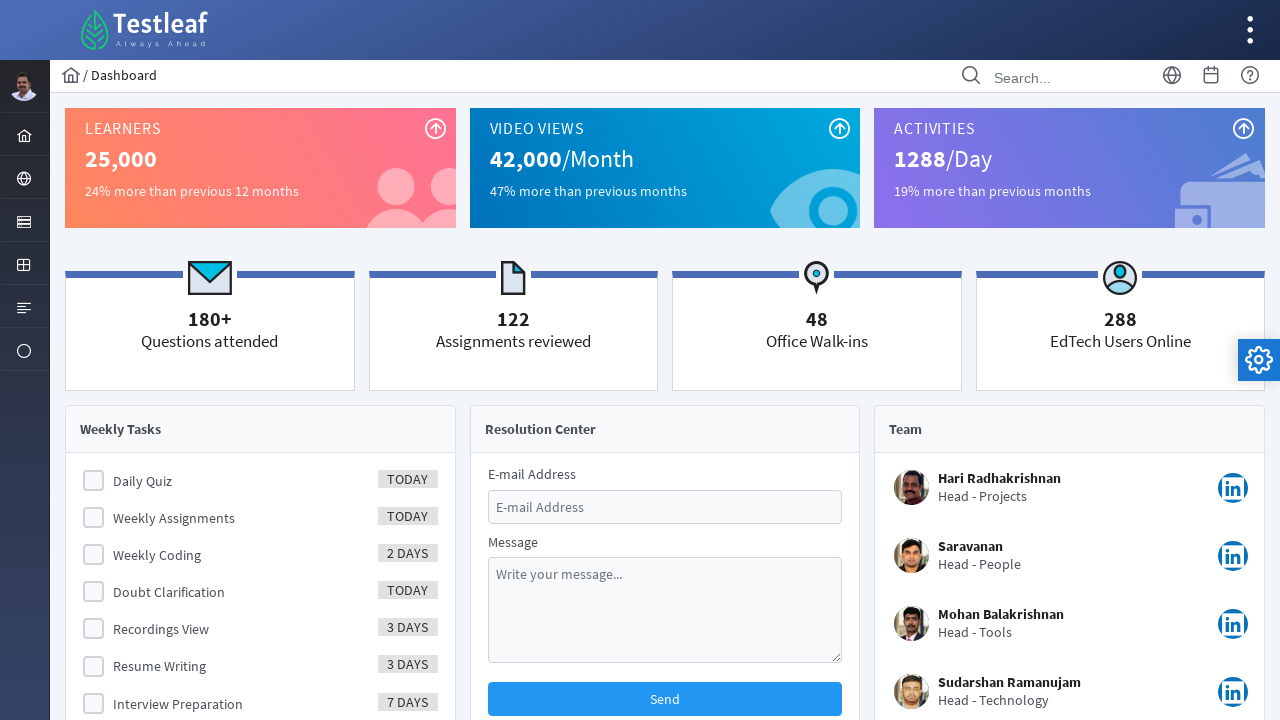

Clicked menu form button to expand options at (24, 220) on #menuform\:j_idt40
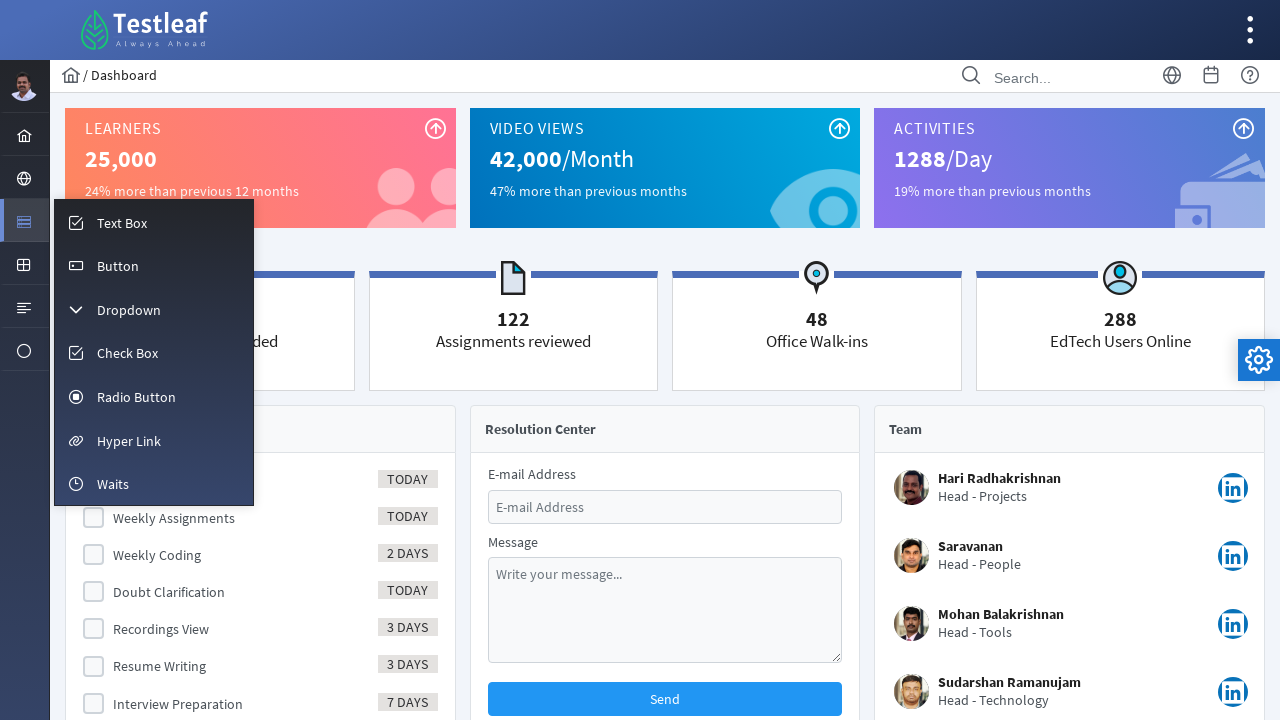

Clicked checkbox menu item to navigate to checkbox page at (154, 353) on #menuform\:m_checkbox
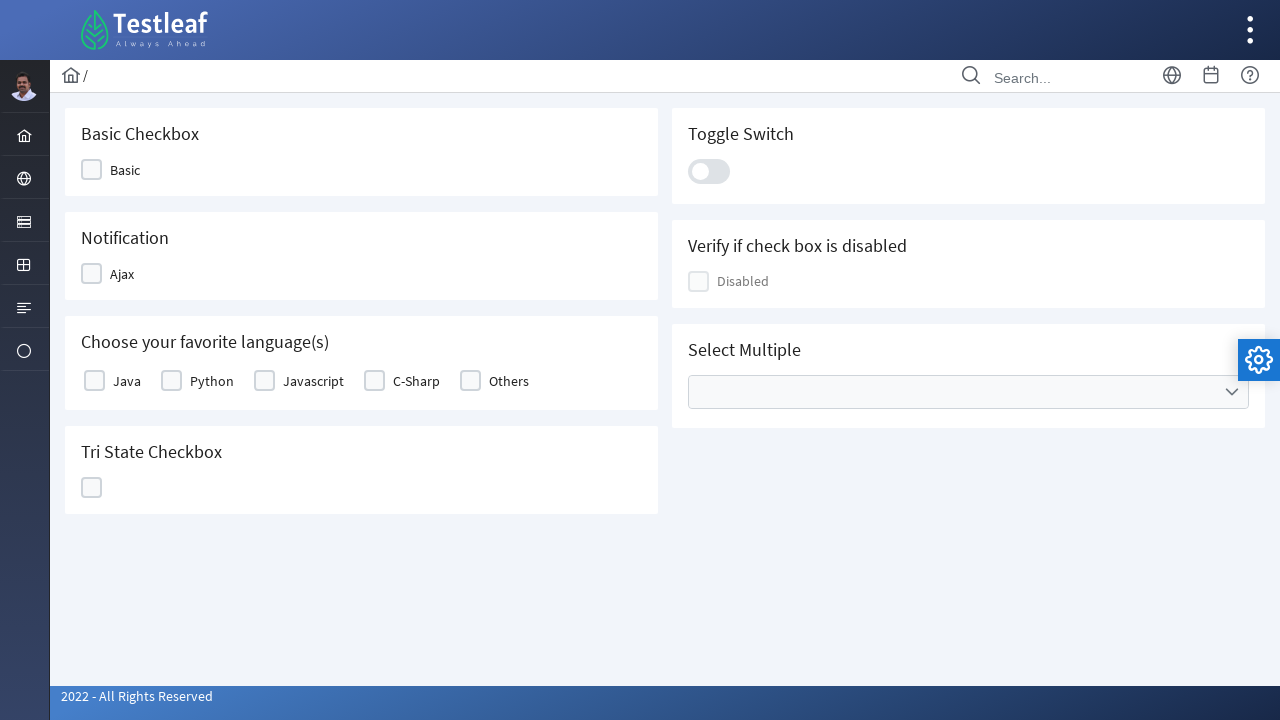

Clicked the basic checkbox at (125, 170) on .ui-chkbox-label
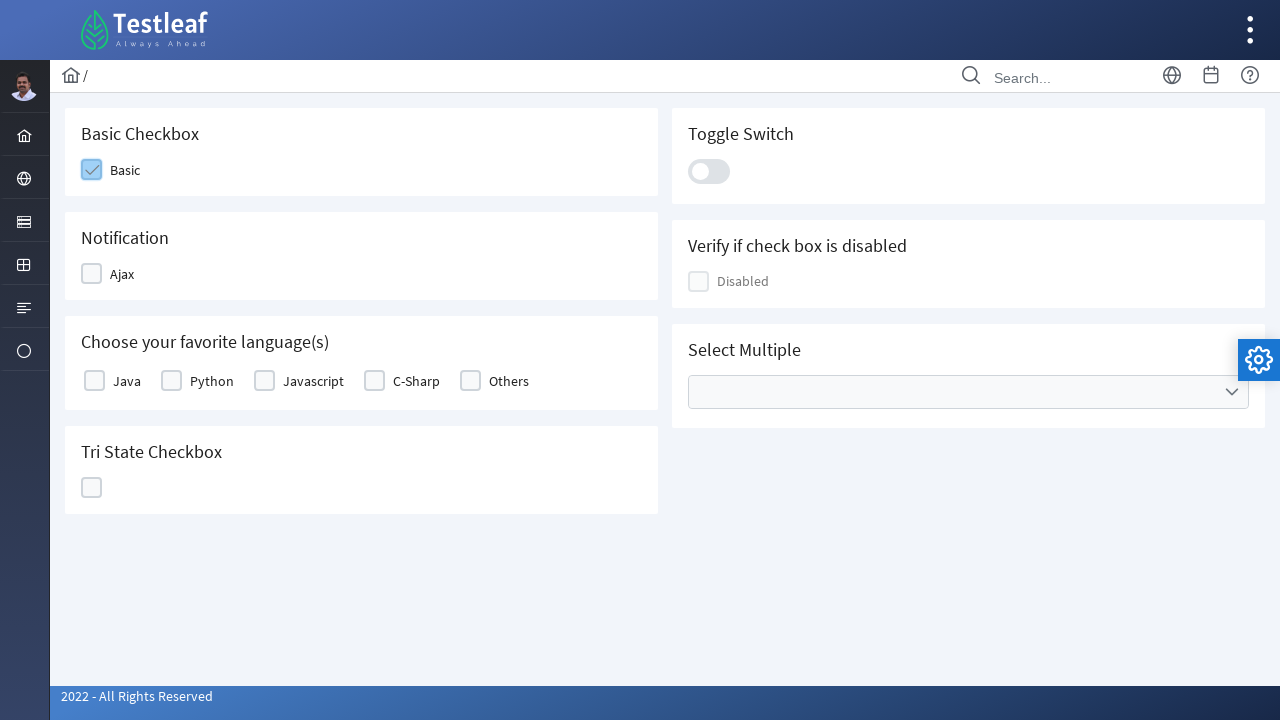

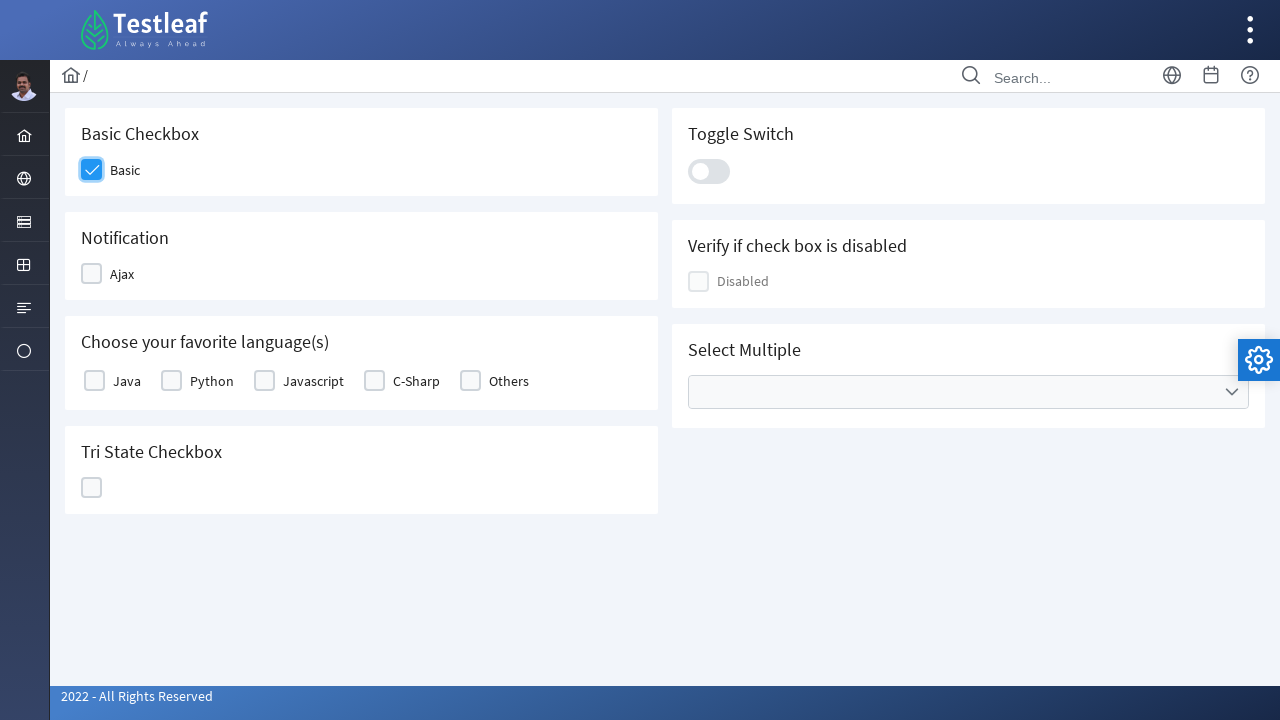